Tests the notification message functionality by clicking a link and verifying the flash notification message appears on the page.

Starting URL: http://the-internet.herokuapp.com/notification_message

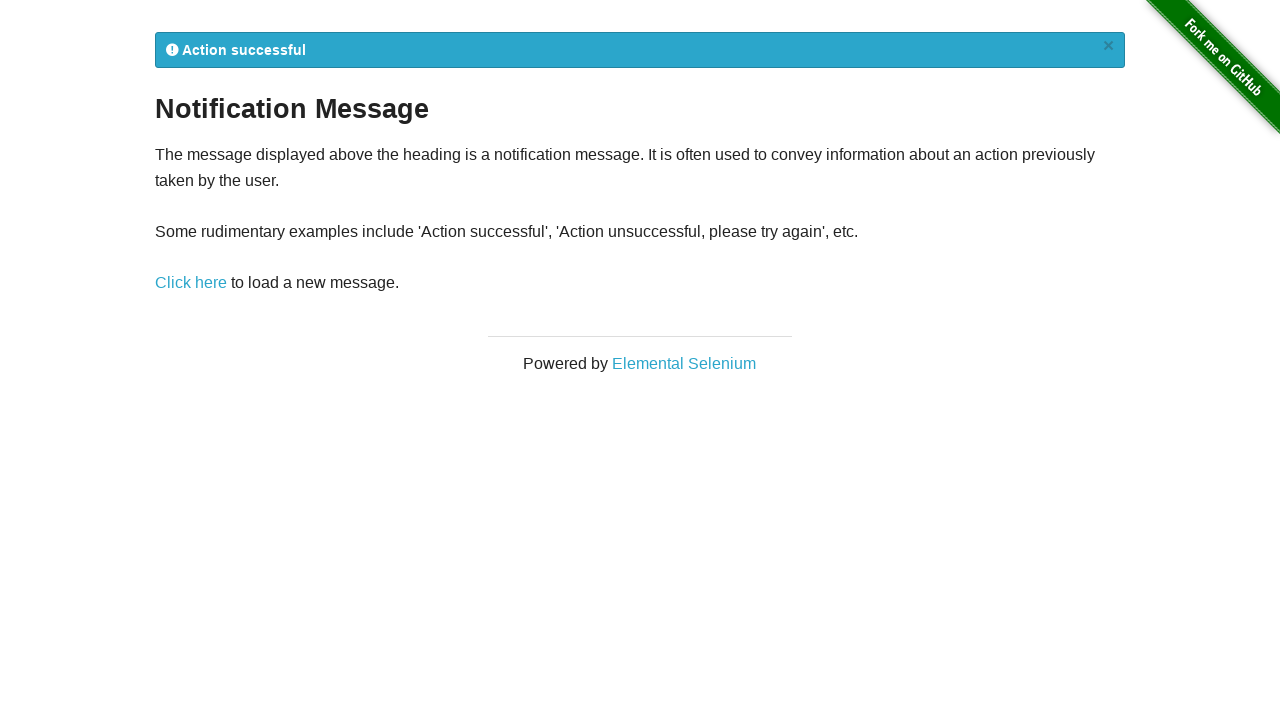

Clicked the notification message link in the example section at (191, 283) on .example a
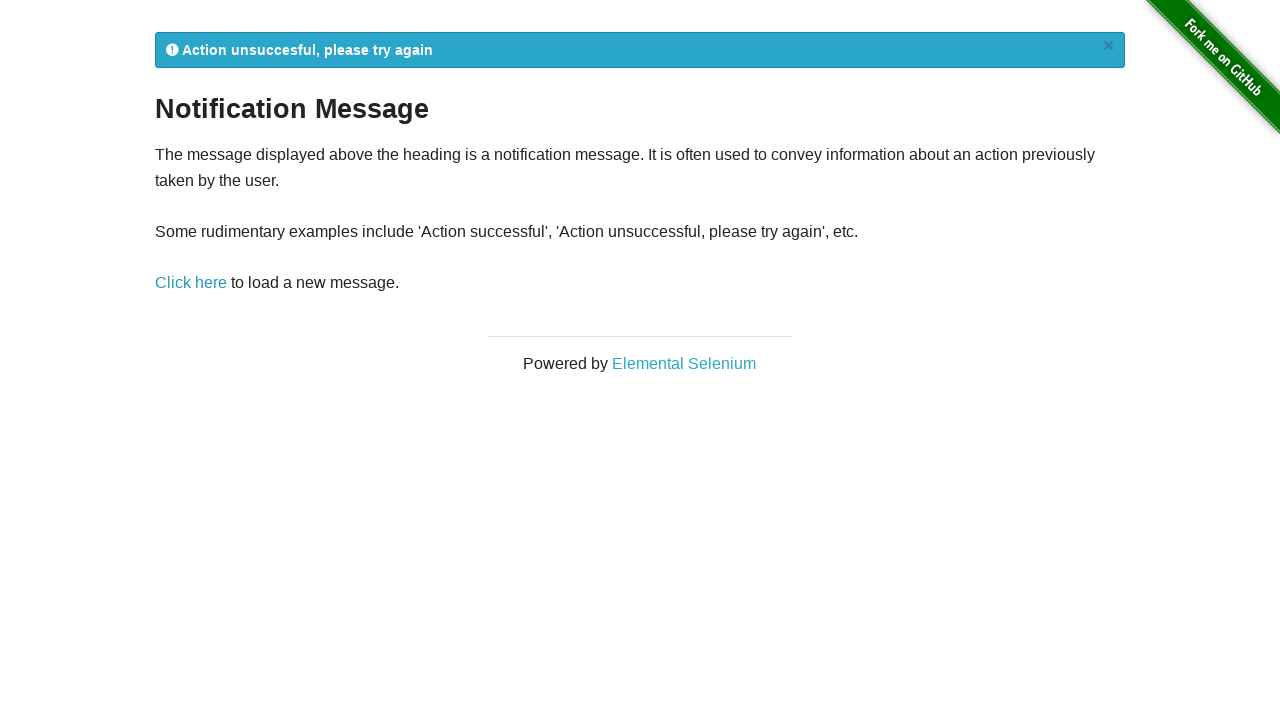

Flash notification message element loaded
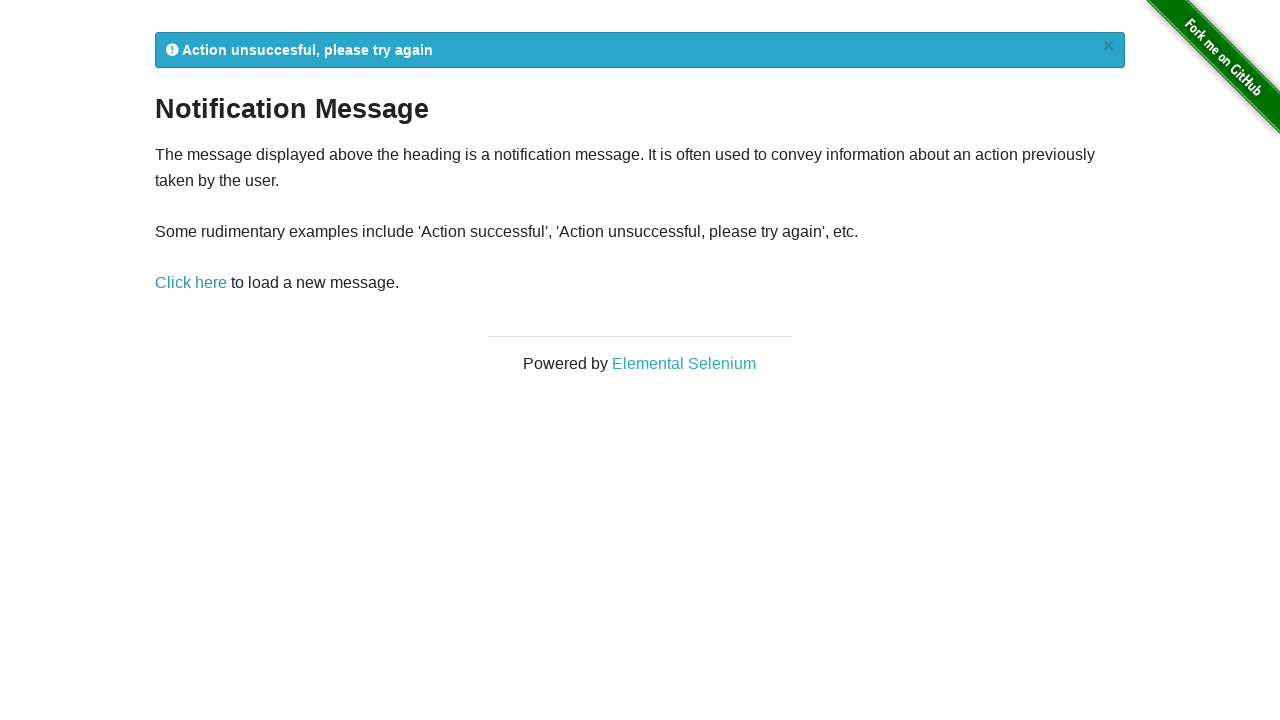

Verified flash notification message is visible on the page
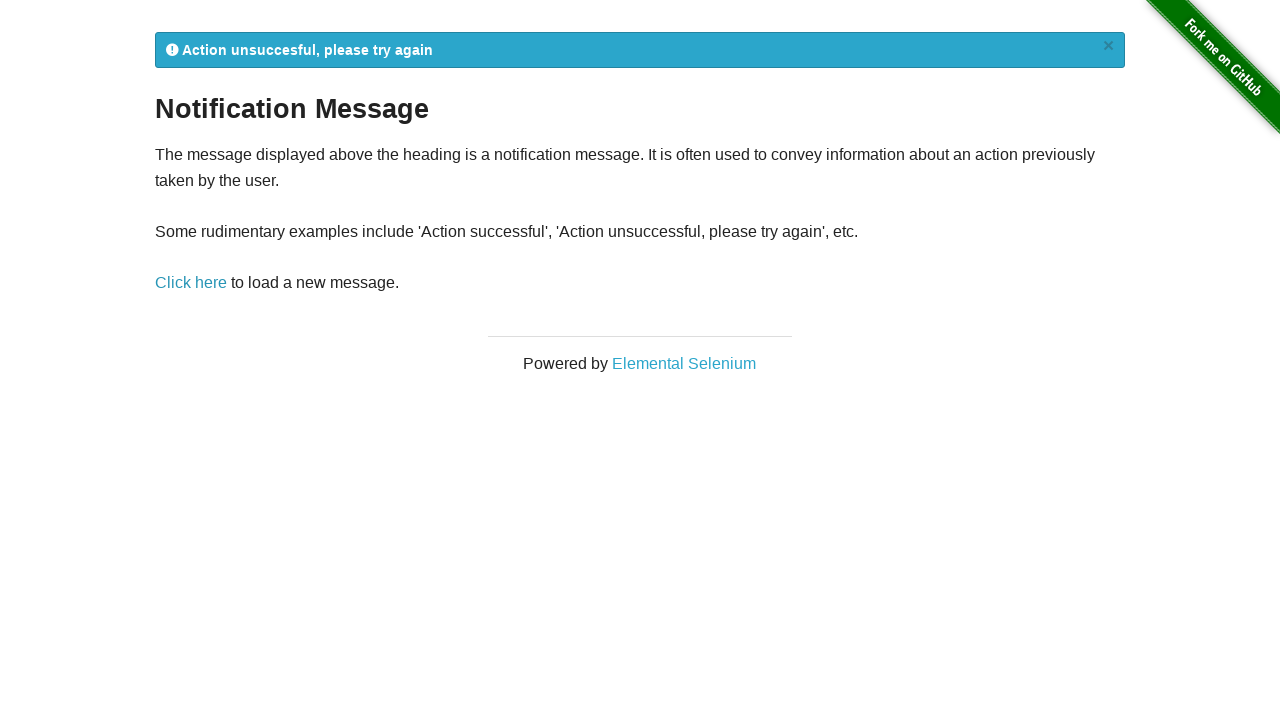

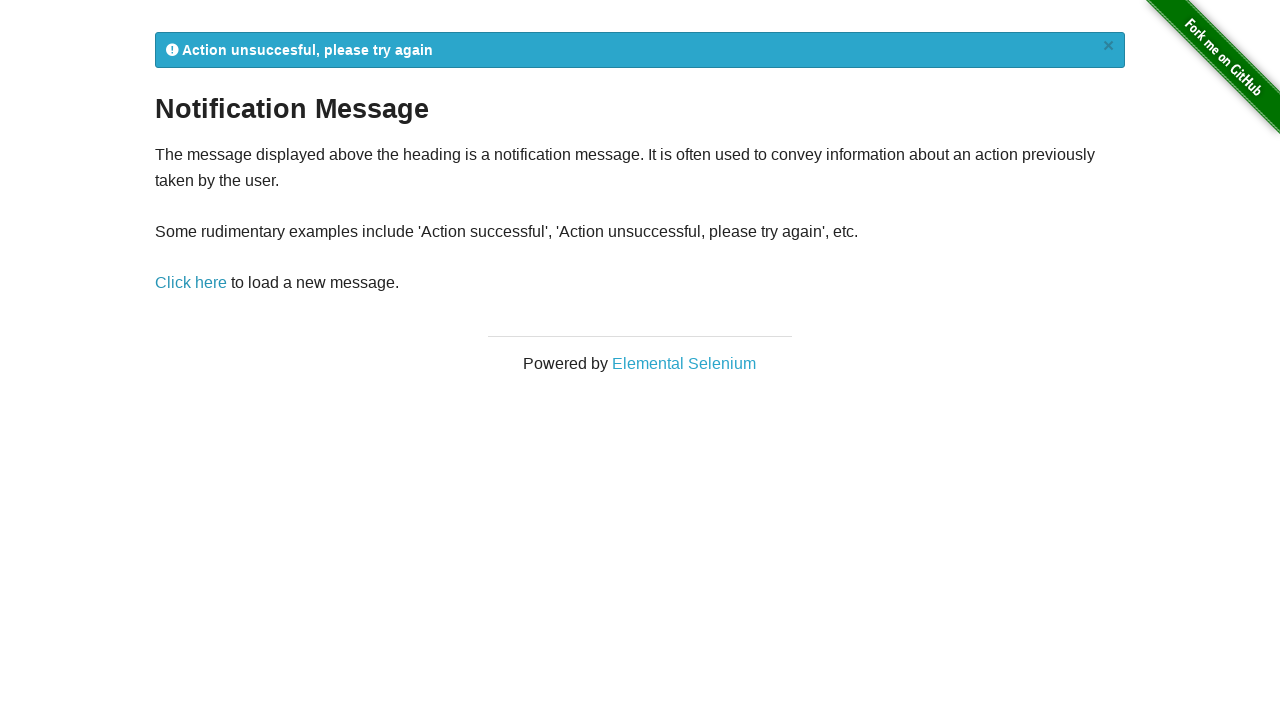